Navigates to the Rahul Shetty Academy automation practice page

Starting URL: https://www.rahulshettyacademy.com/AutomationPractice/

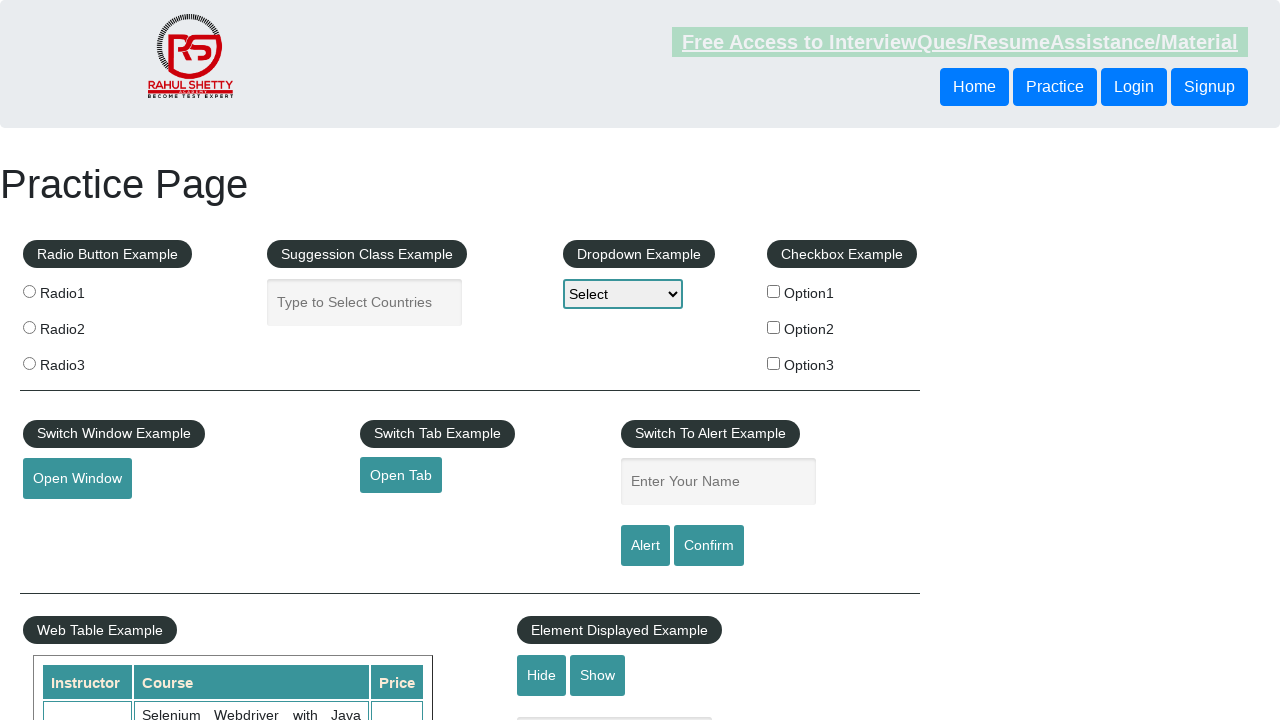

Waited for page to fully load (networkidle state)
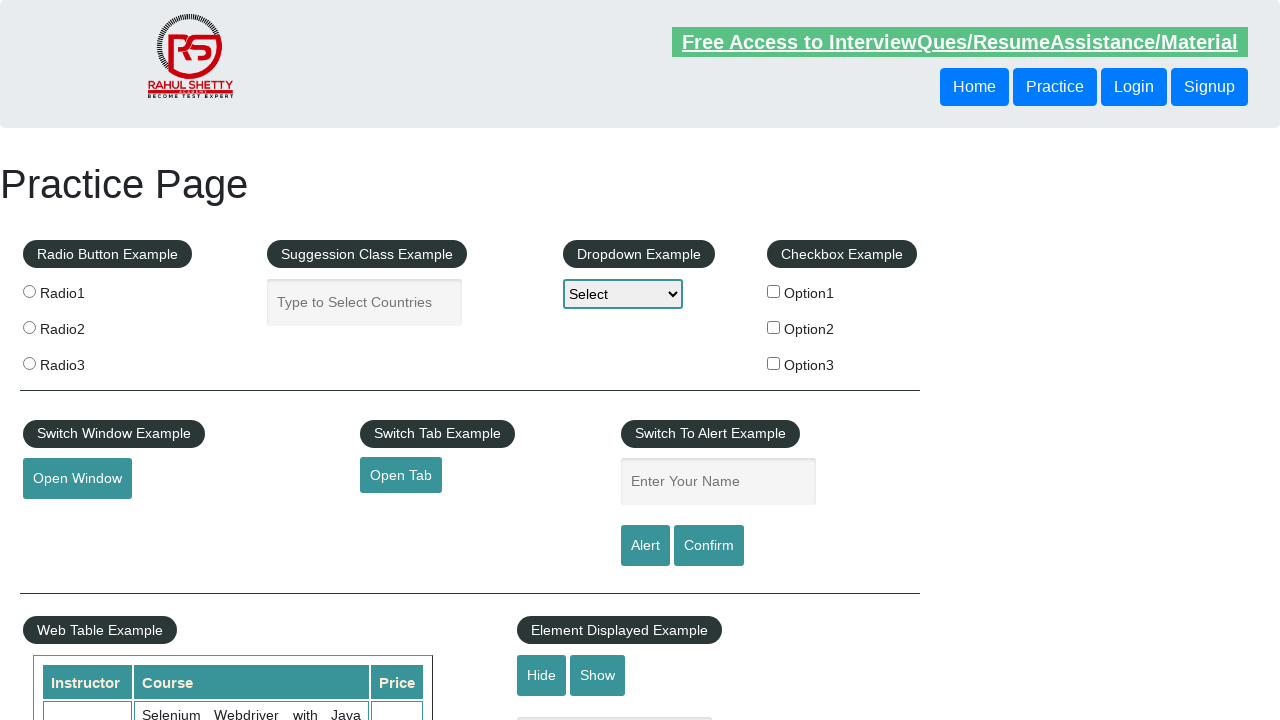

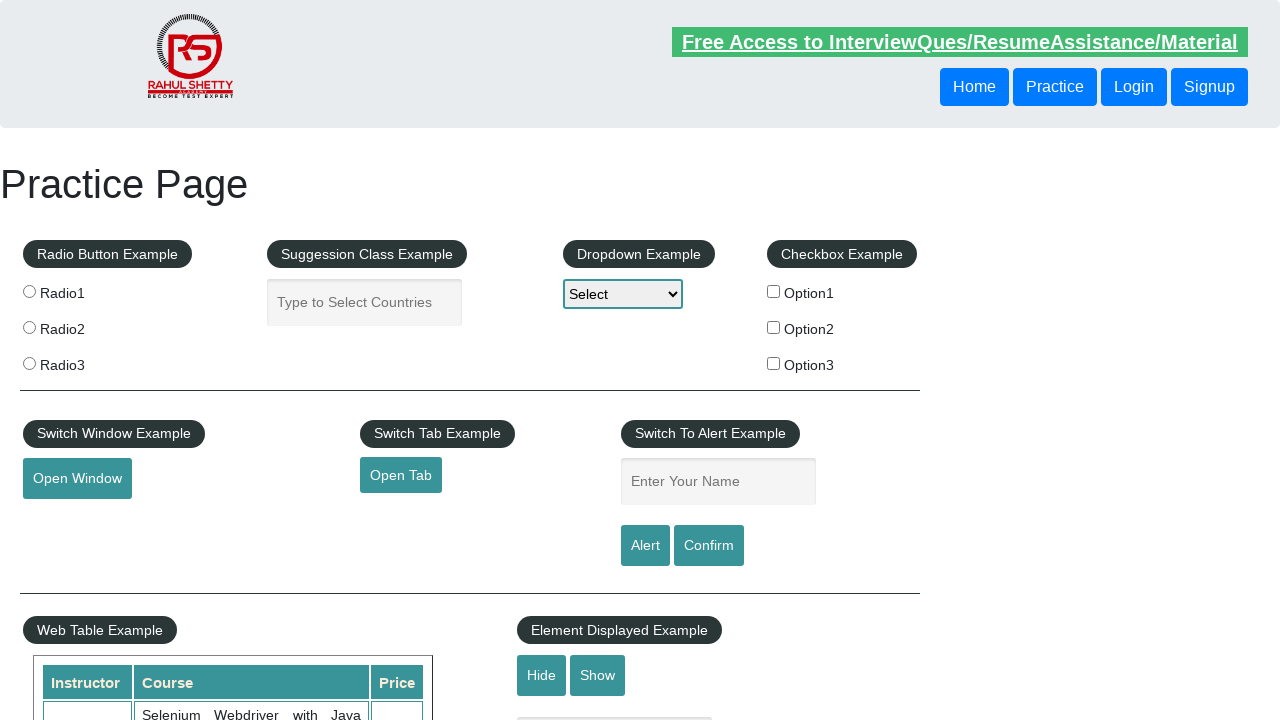